Tests iframe switching functionality, verifies page title, fills a test form, and handles an alert dialog

Starting URL: https://omayo.blogspot.in/

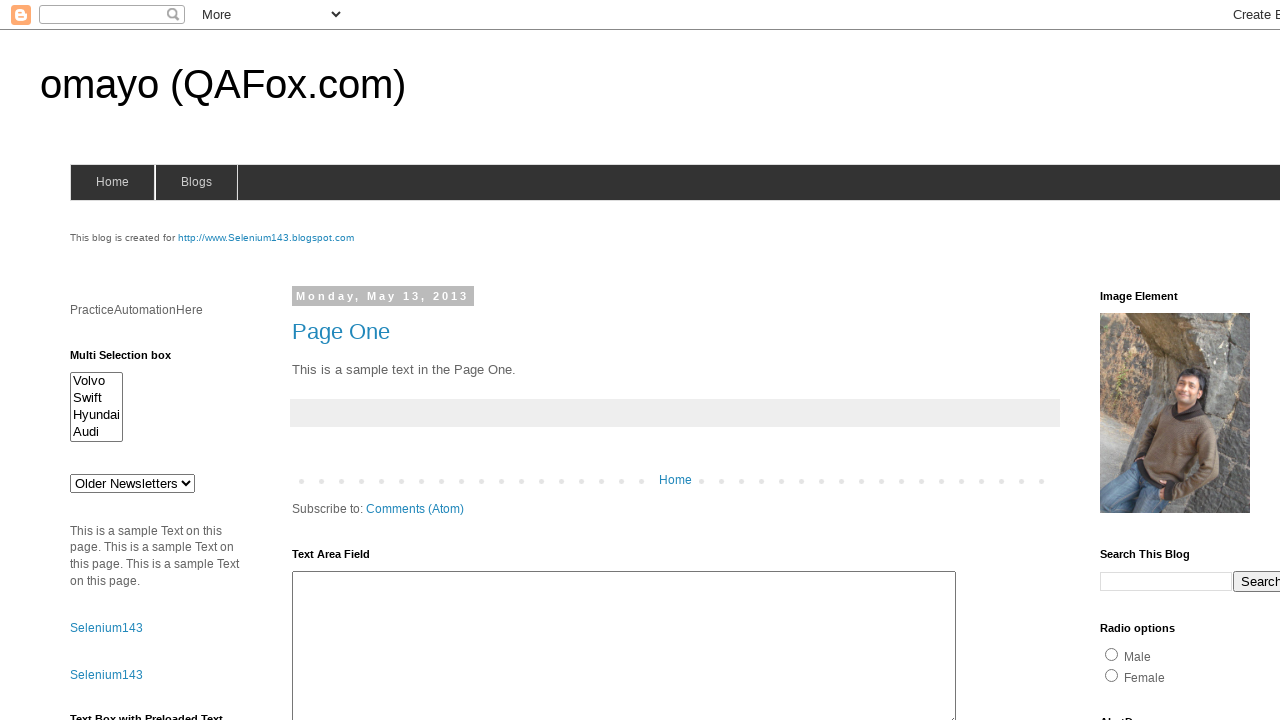

Located first iframe (#iframe1)
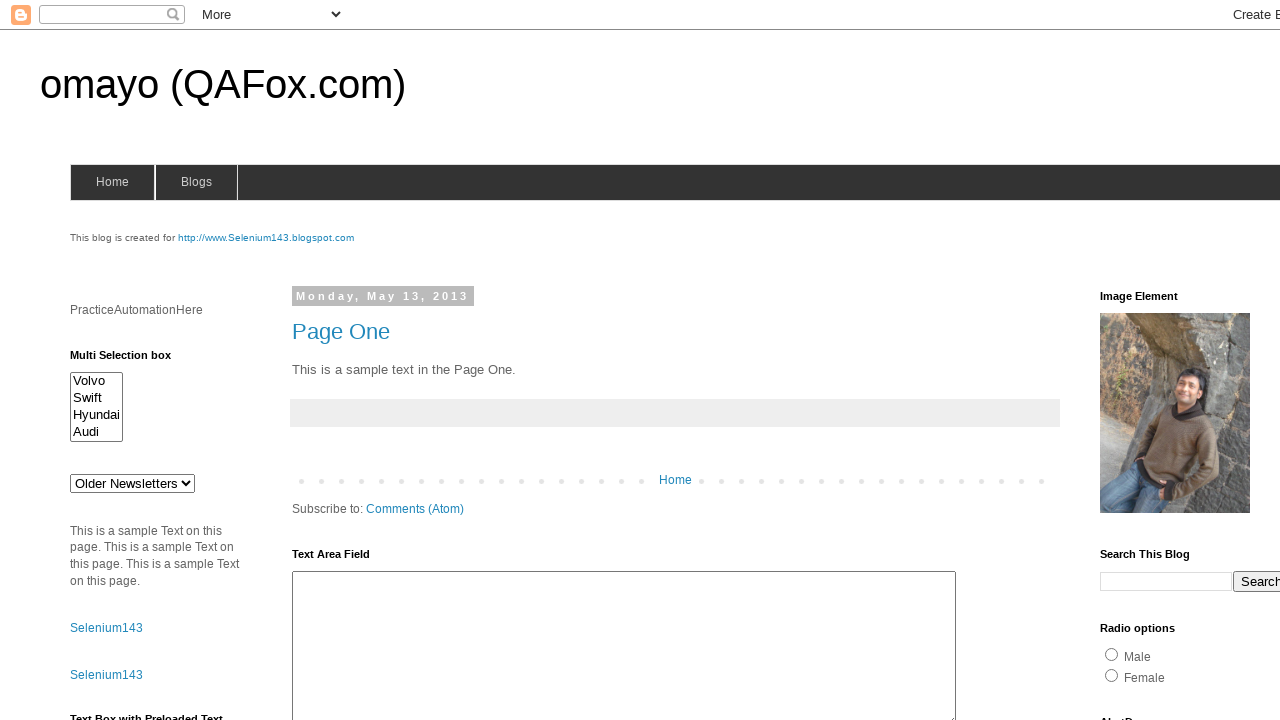

Waited 500ms for iframe to load
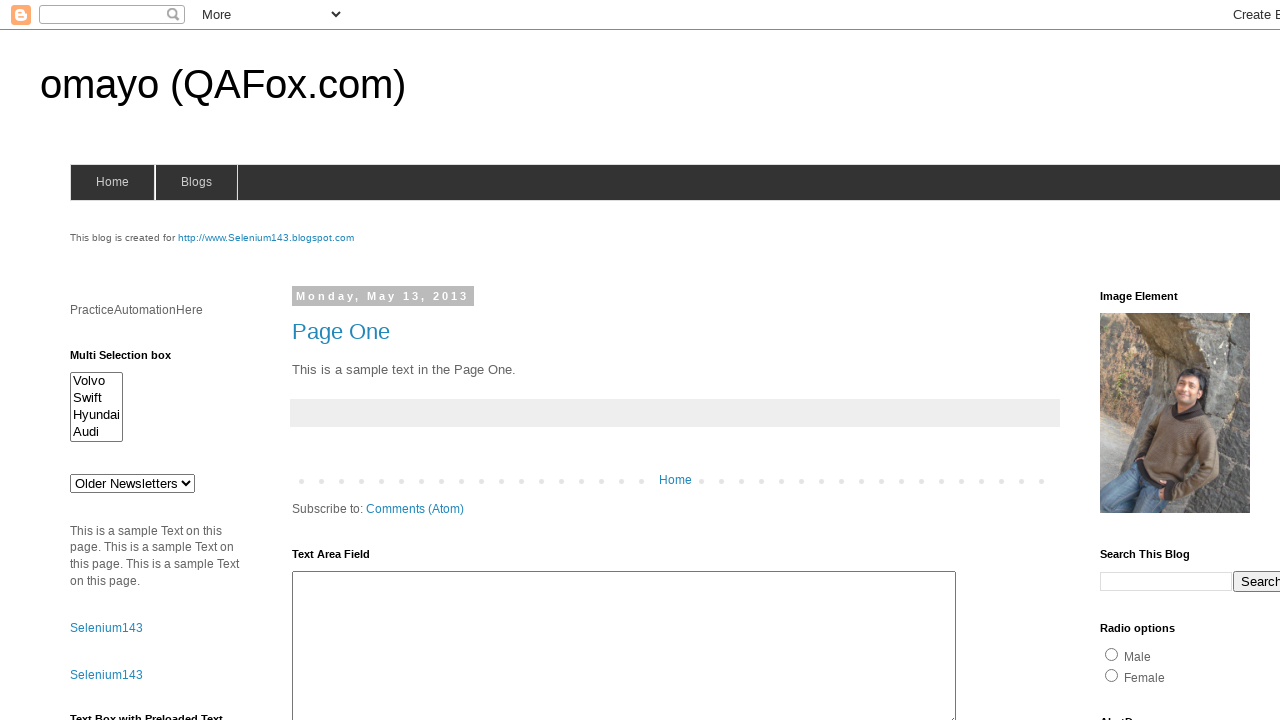

Verified page title is 'omayo (QAFox.com)'
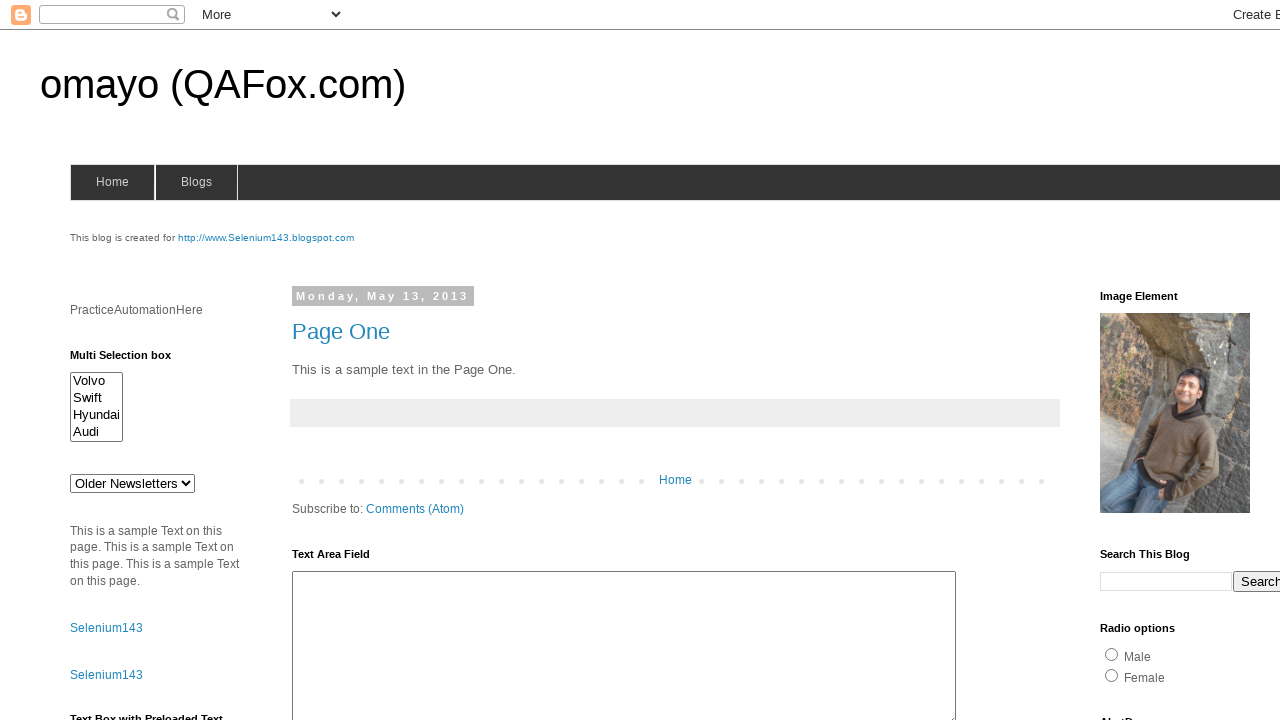

Located second iframe (#iframe2)
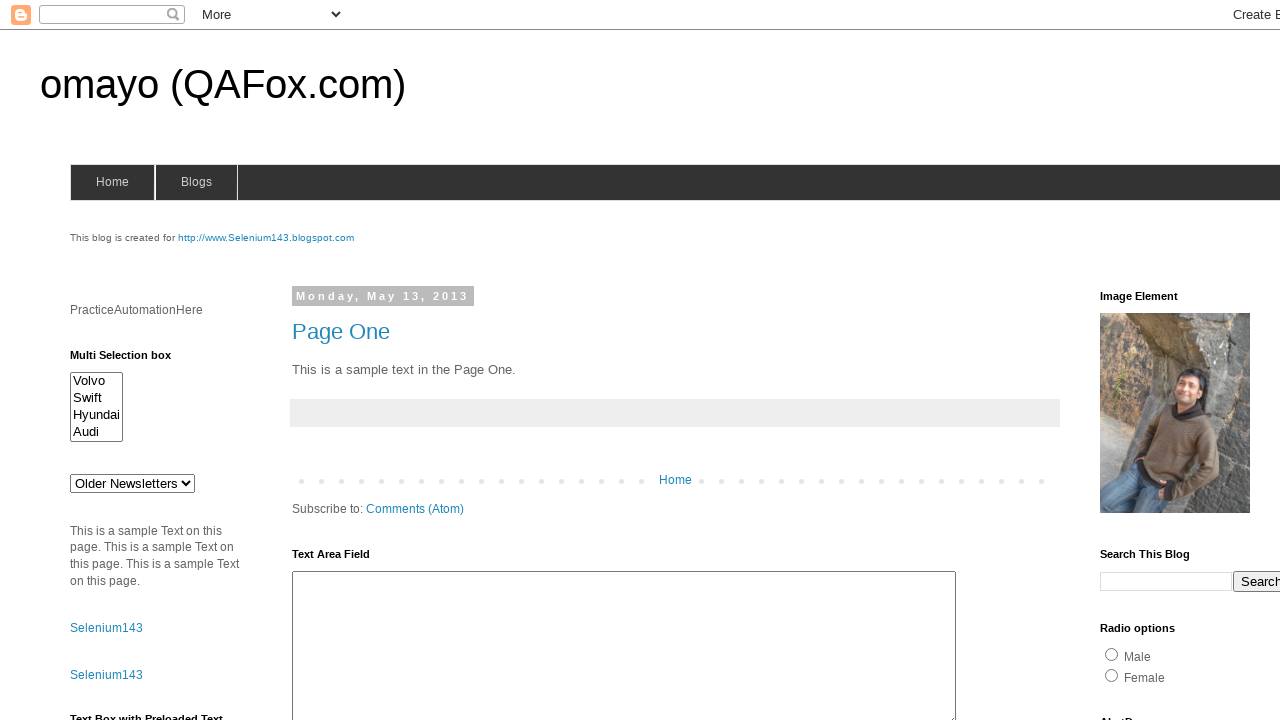

Waited 500ms for second iframe to load
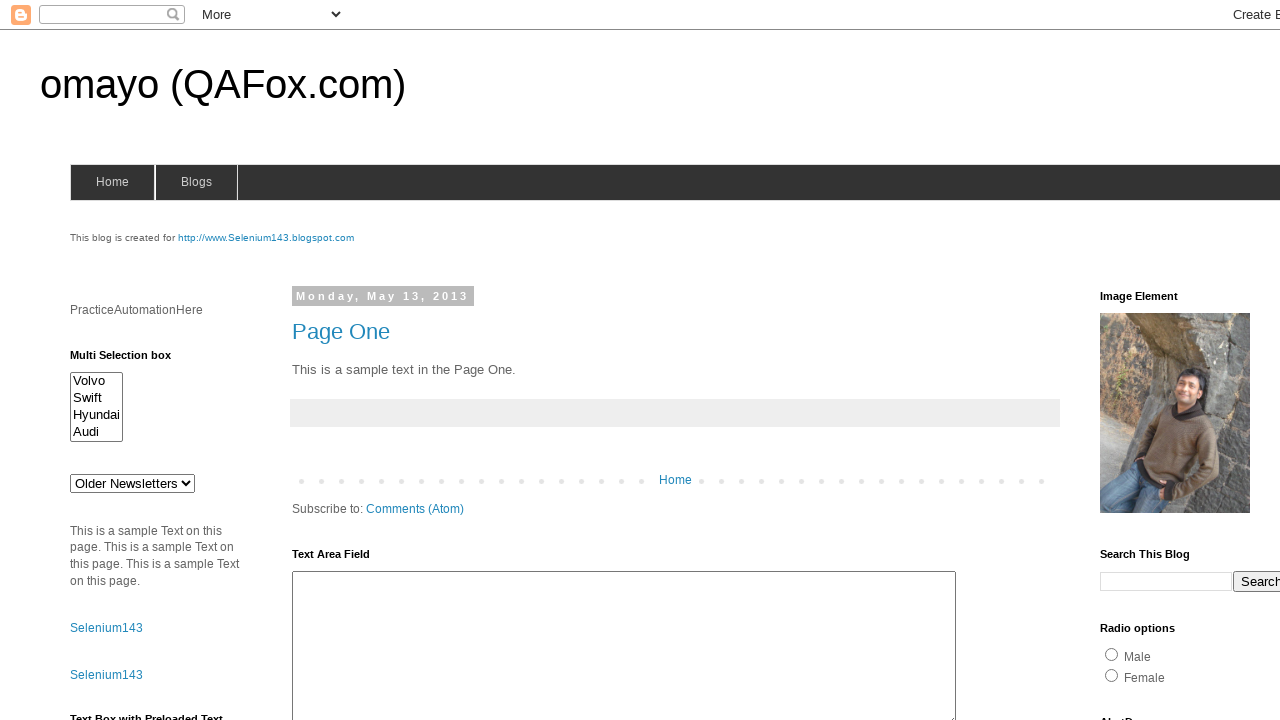

Verified page title is still 'omayo (QAFox.com)'
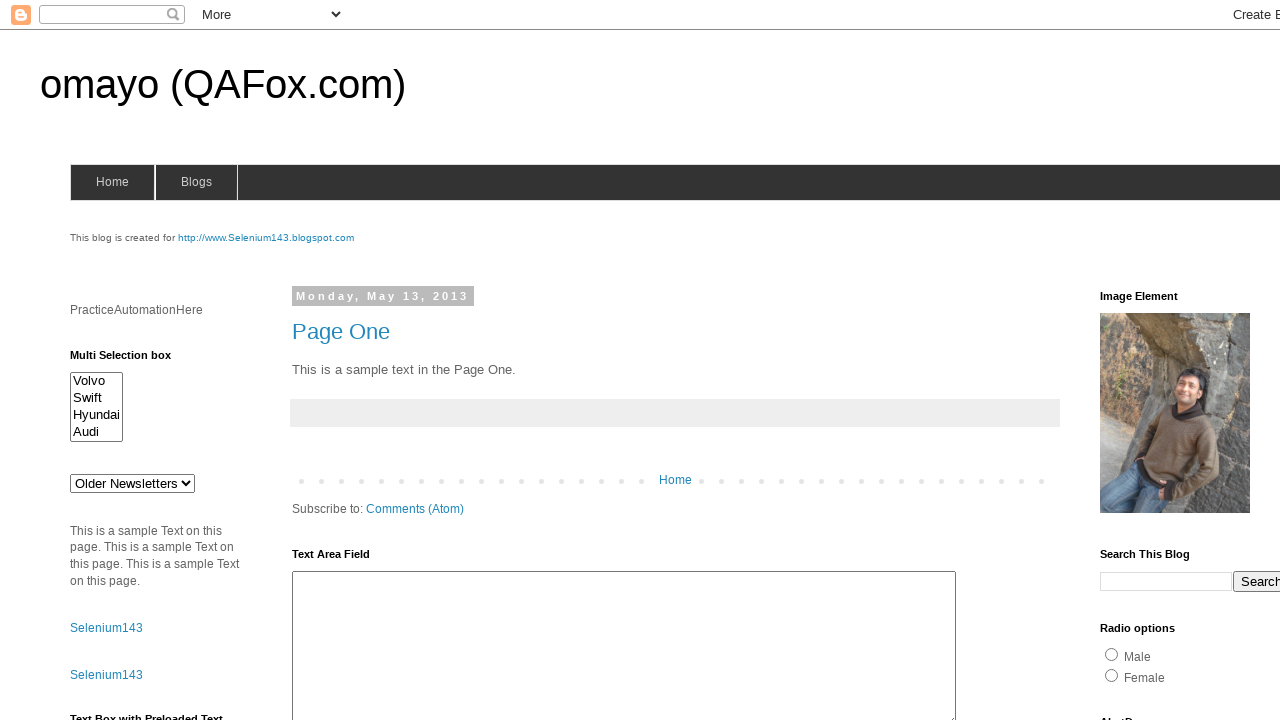

Filled userid field with 'DemoUser_456' on input[name='userid']
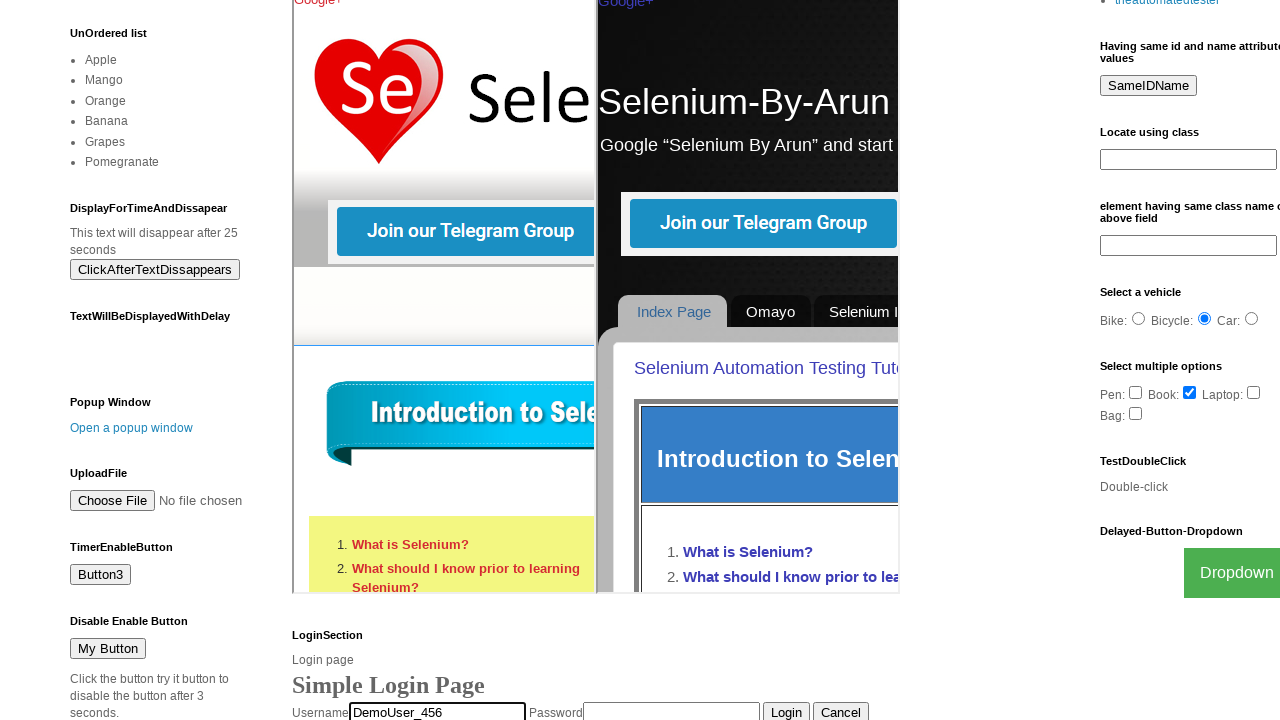

Filled password field with 'DemoPass123' on input[name='pswrd']
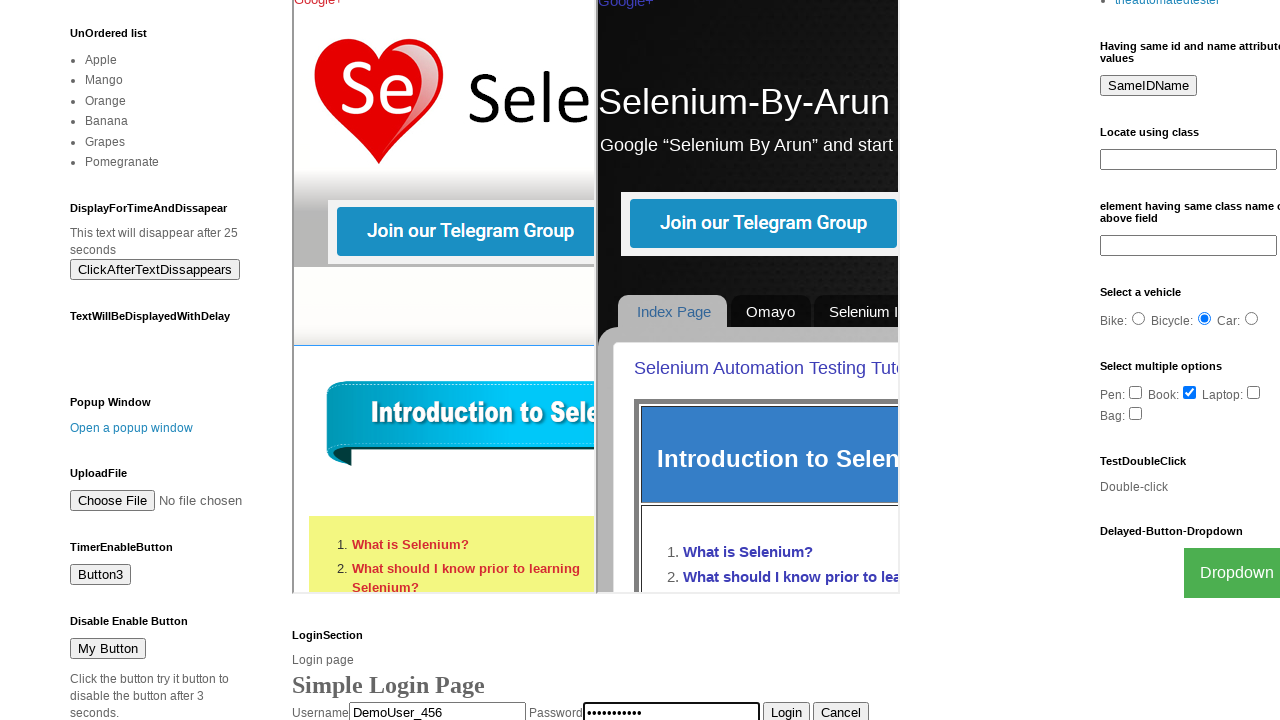

Clicked form submit button at (786, 710) on #HTML42 div form input:nth-child(3)
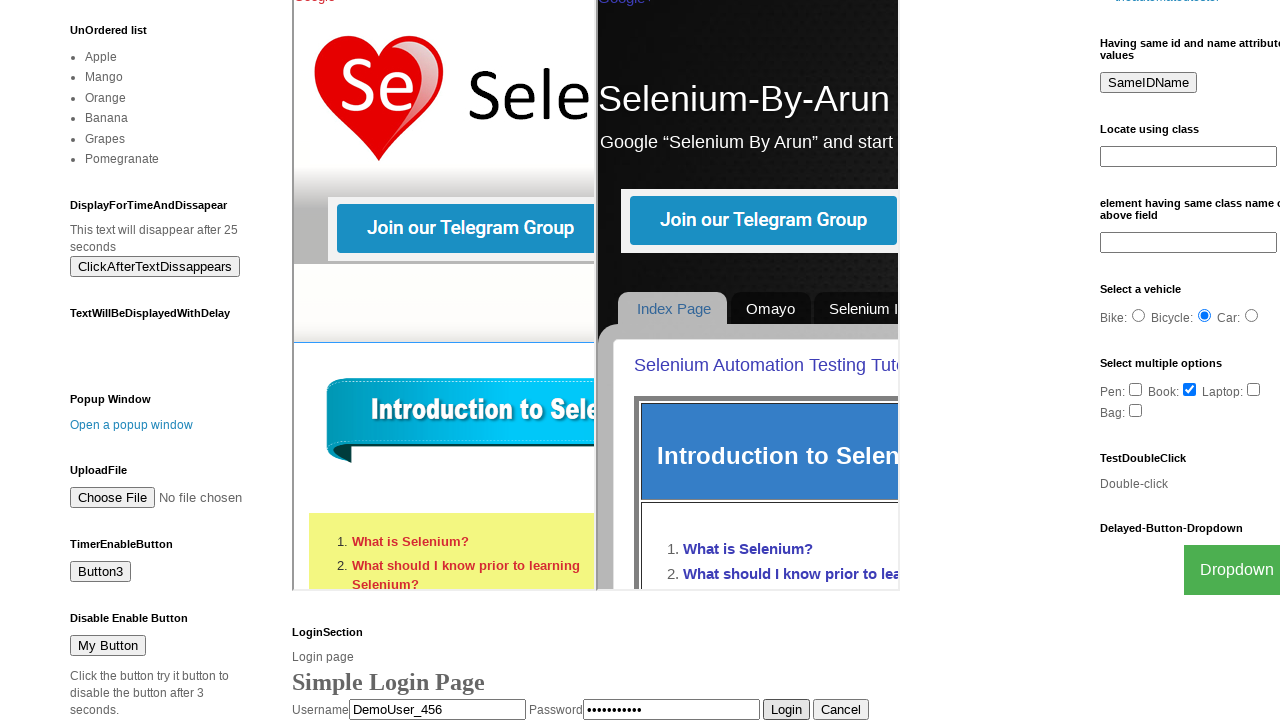

Set up dialog handler to accept alerts
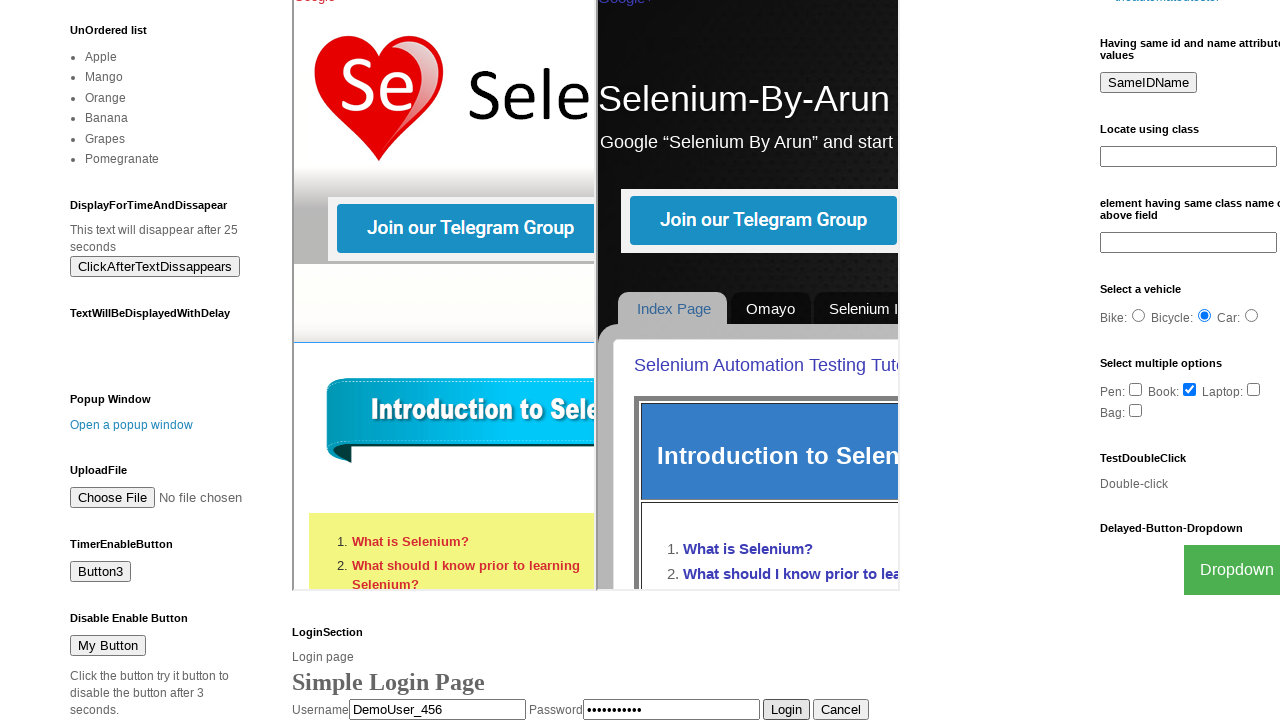

Waited 500ms for alert dialog to be handled
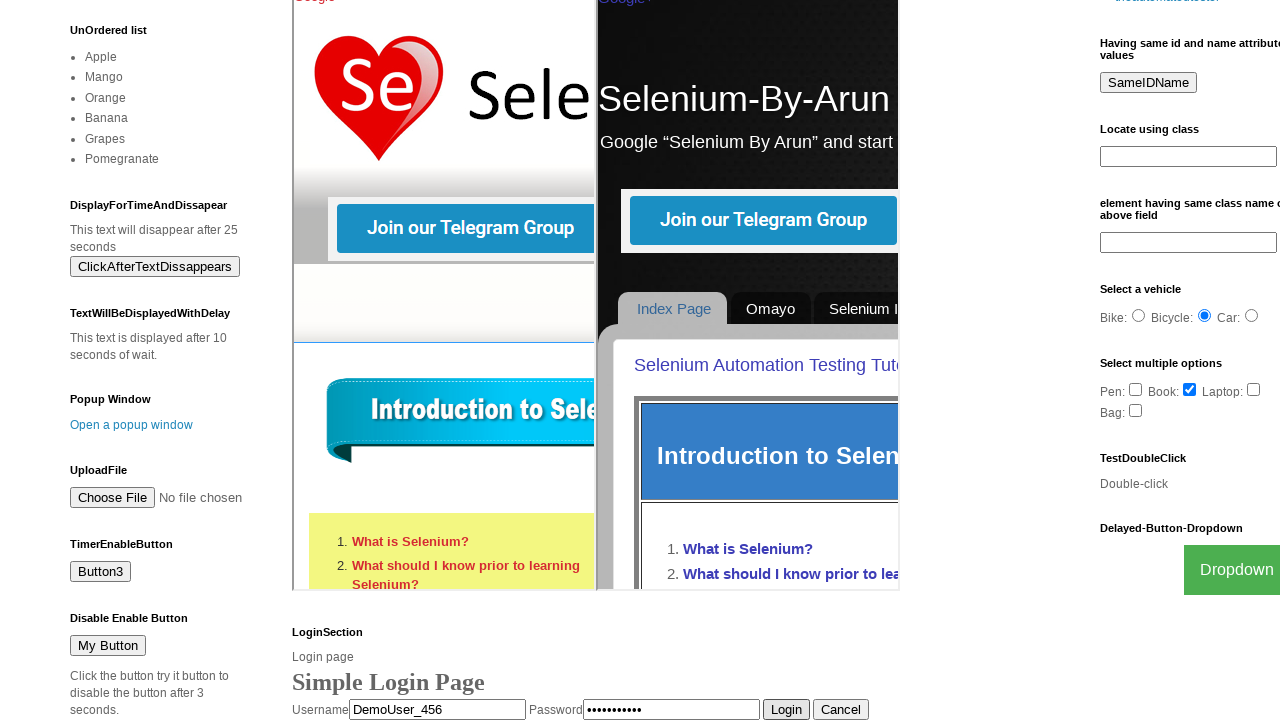

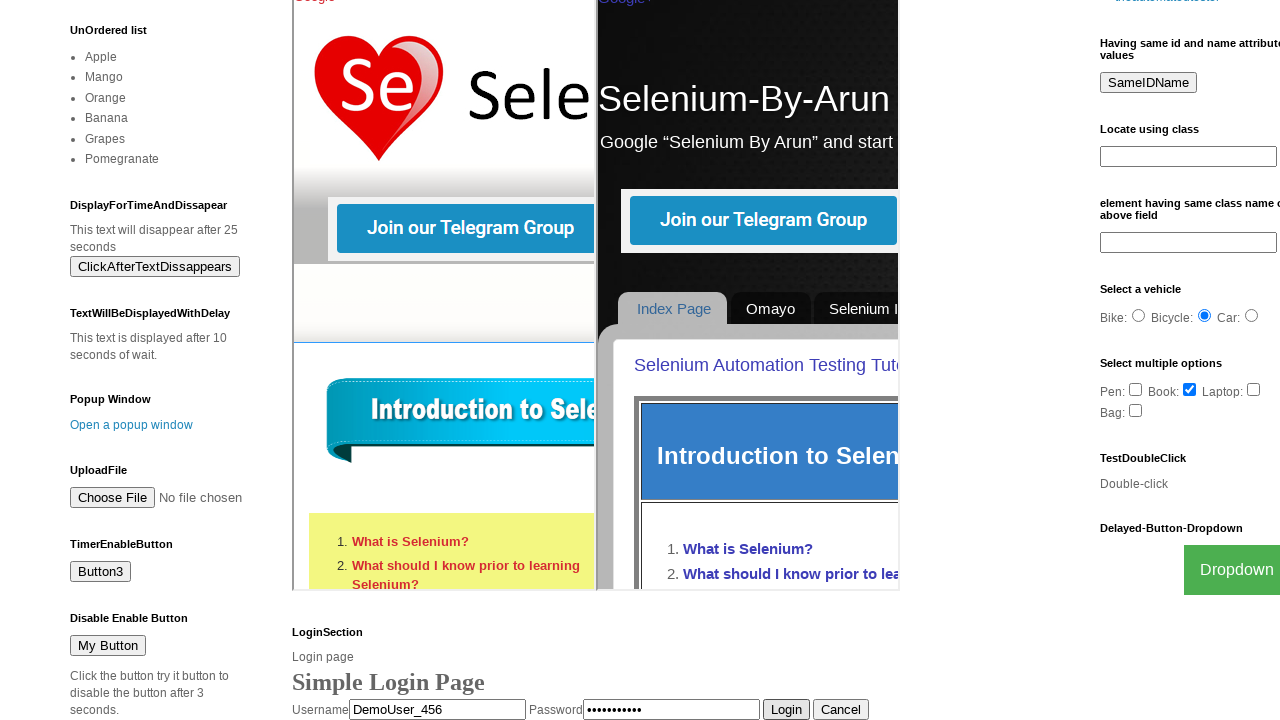